Tests new tab handling by clicking a link that opens in a new tab and verifying content in the new tab

Starting URL: https://demoqa.com/links

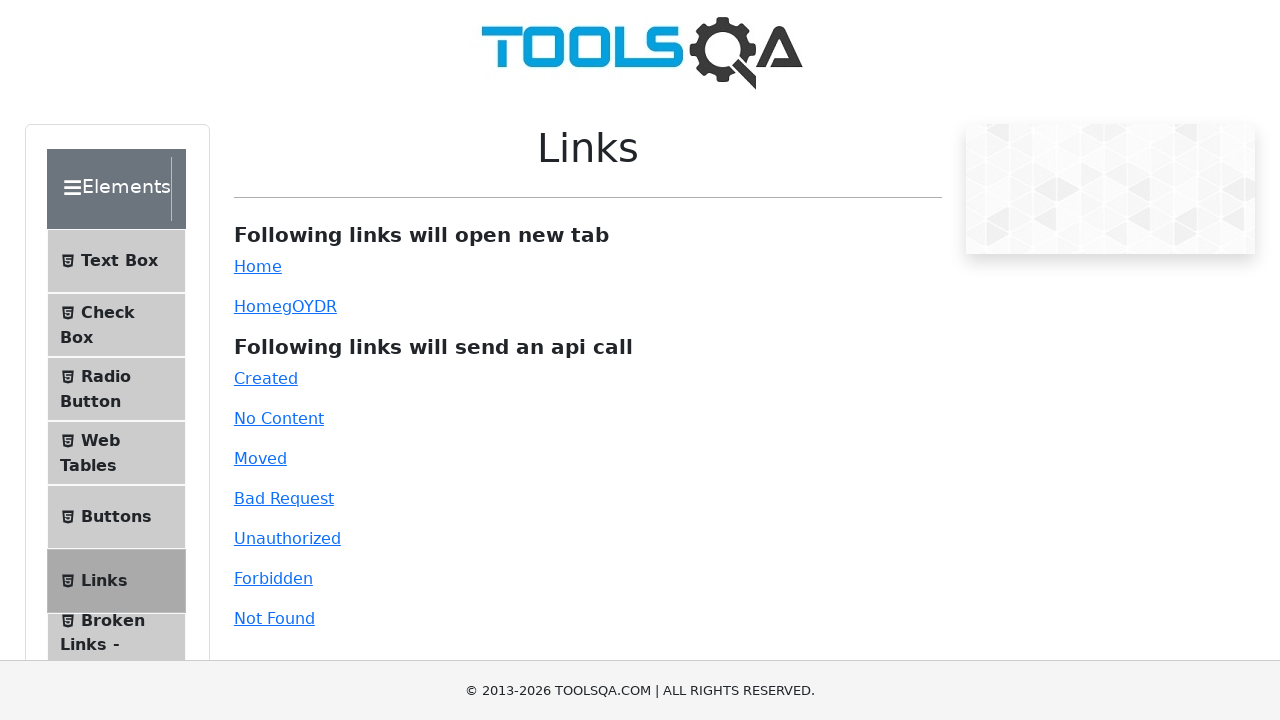

Clicked simple link that opens in new tab at (258, 266) on #simpleLink
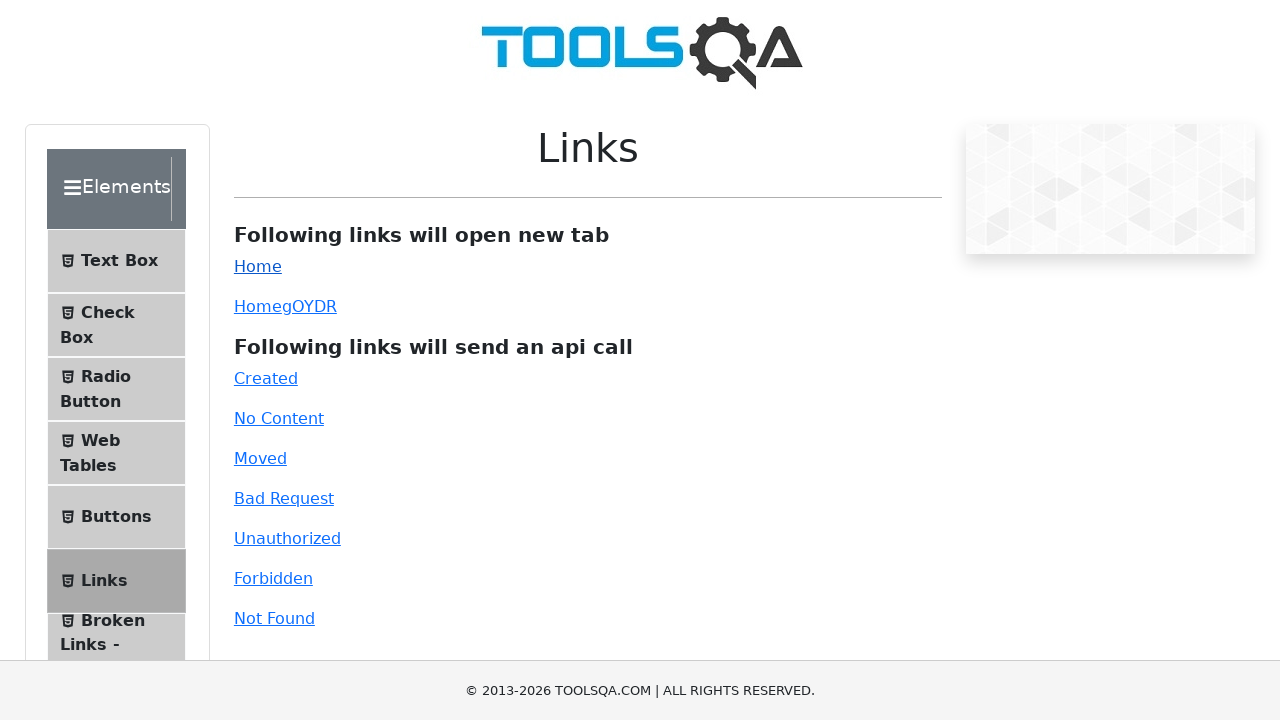

New page/tab opened and captured
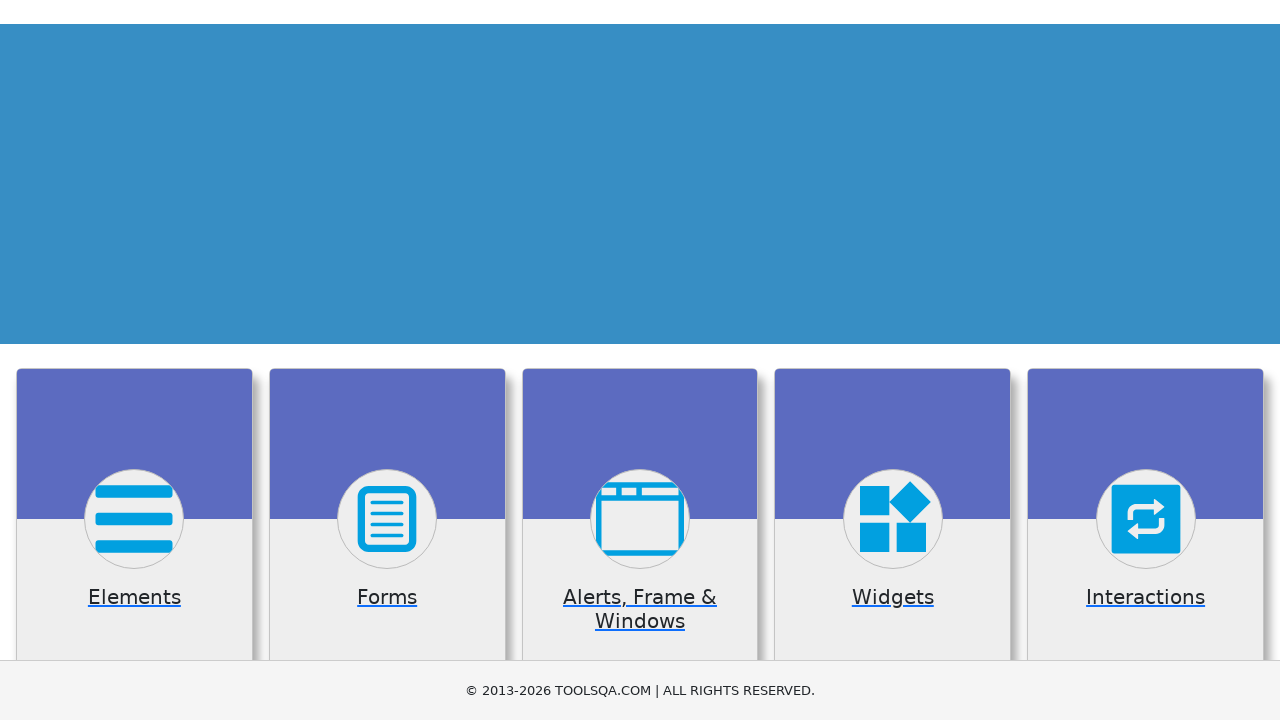

New tab finished loading
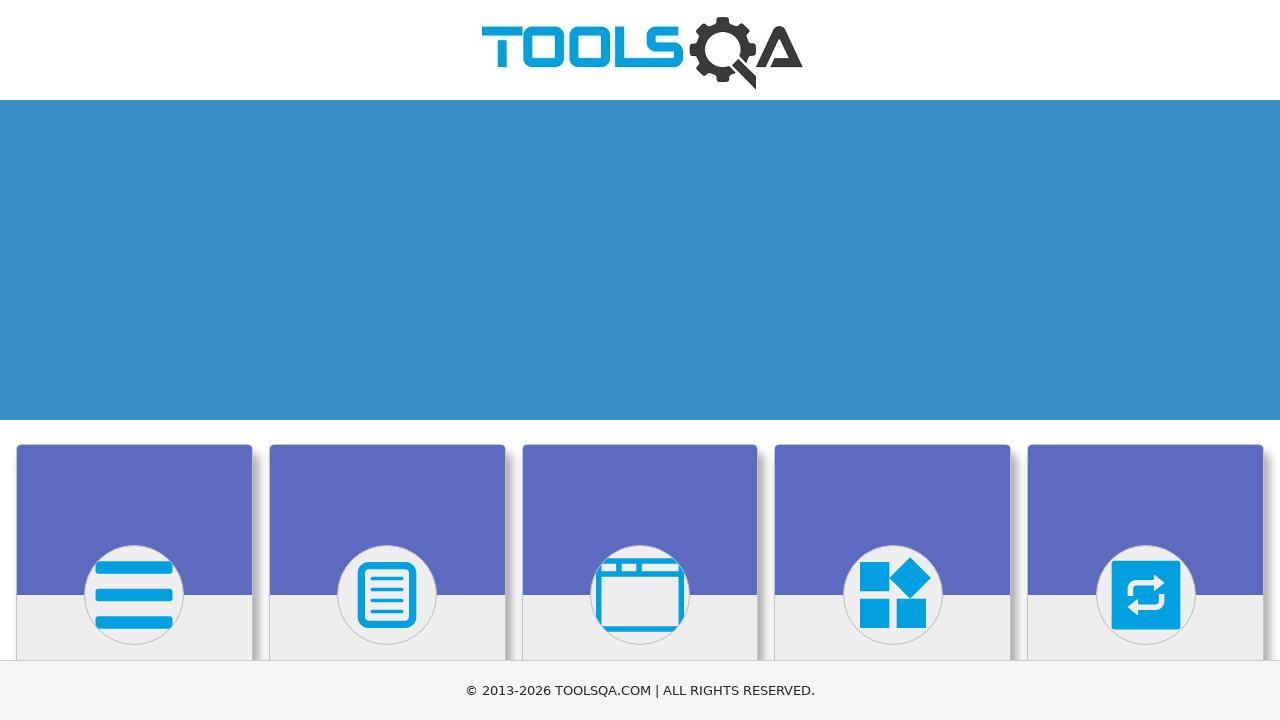

Logo element became visible in new tab
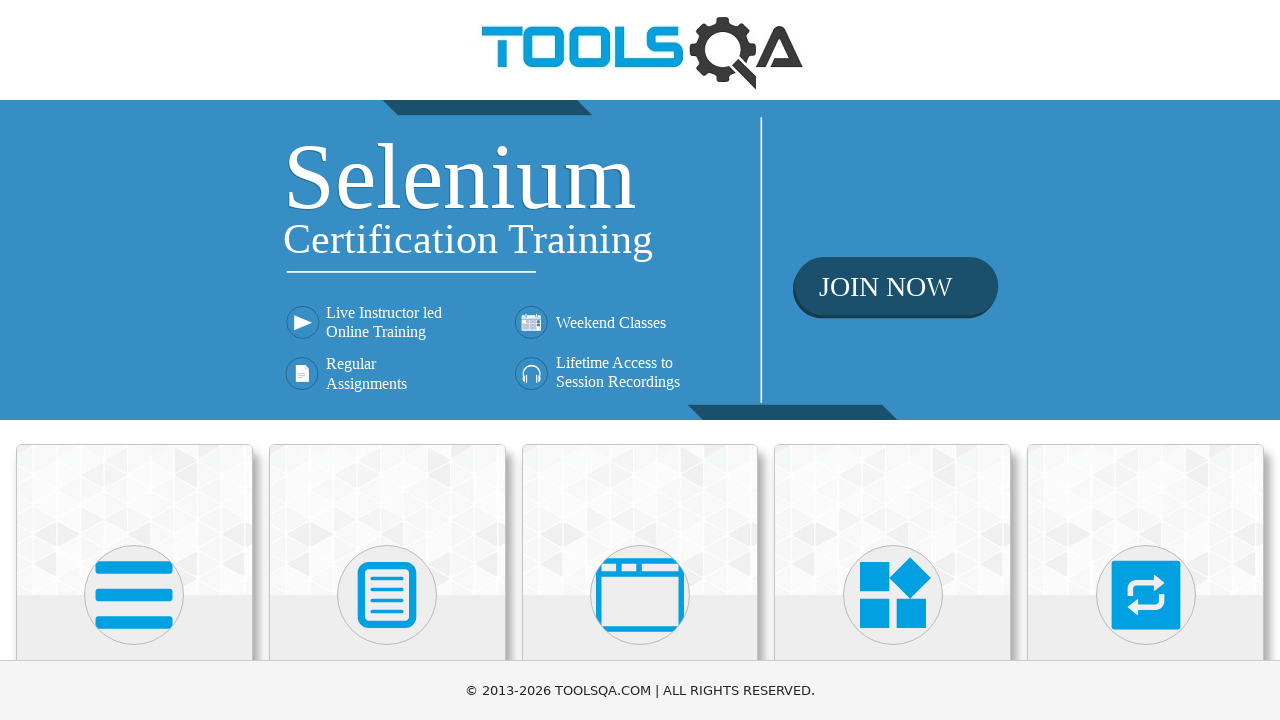

Verified logo is visible in new tab
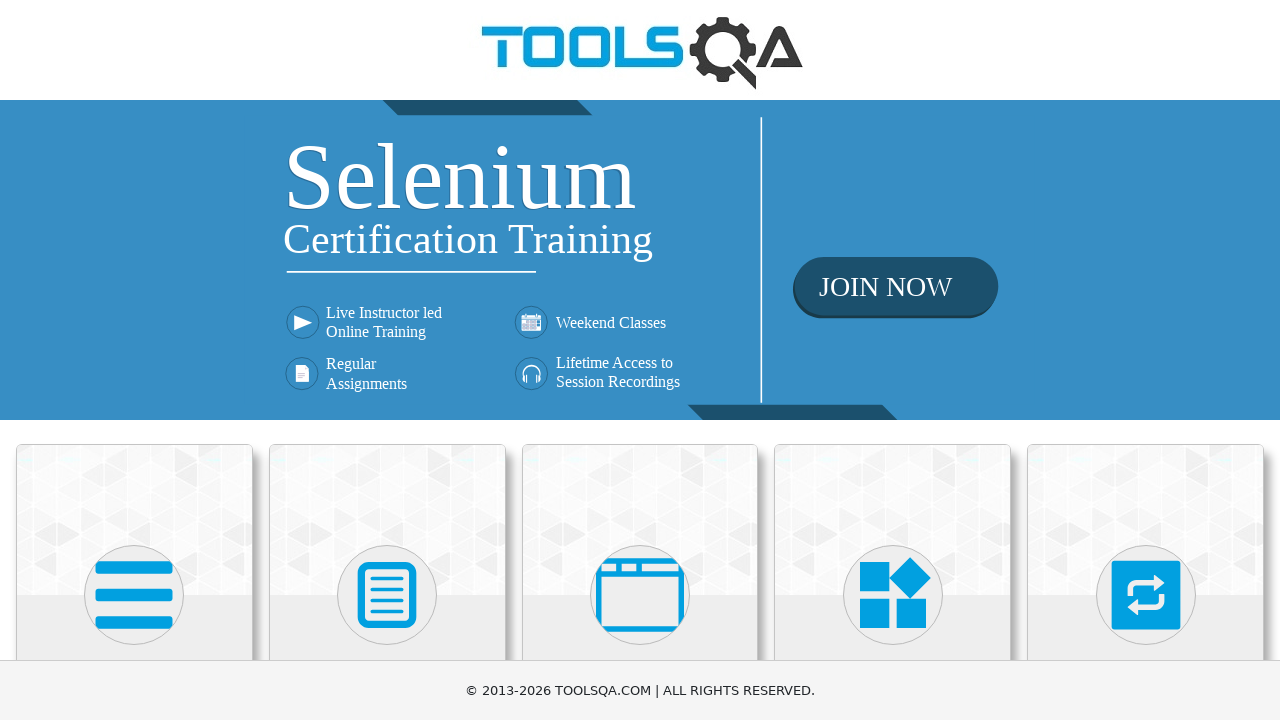

Closed new tab
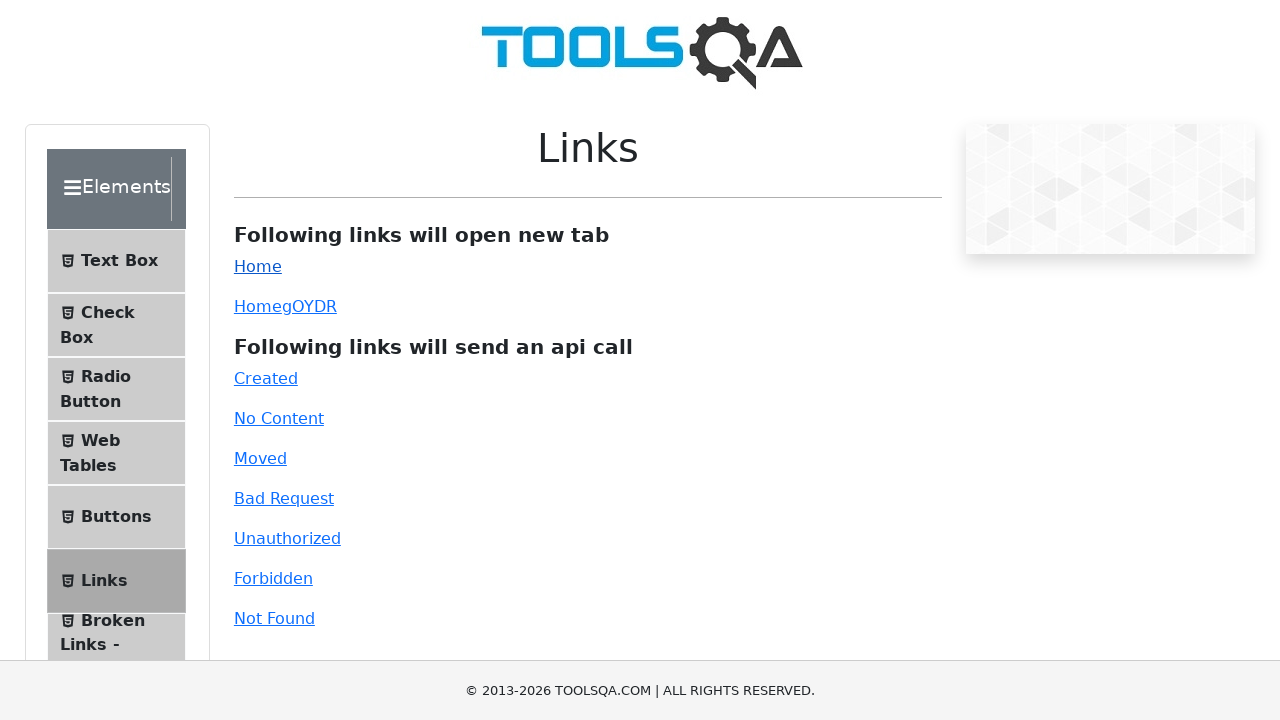

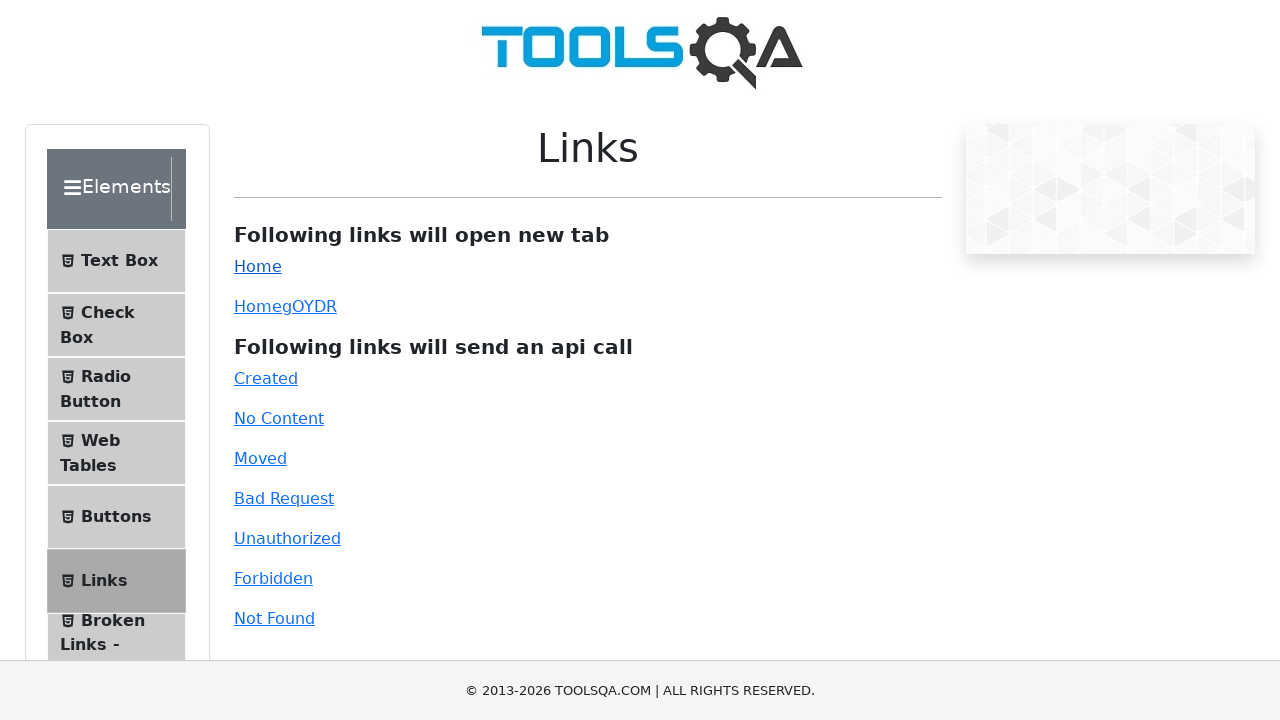